Tests checkbox functionality by clicking through multiple checkboxes on a dropdown practice page and verifying their selection state

Starting URL: https://rahulshettyacademy.com/dropdownsPractise/

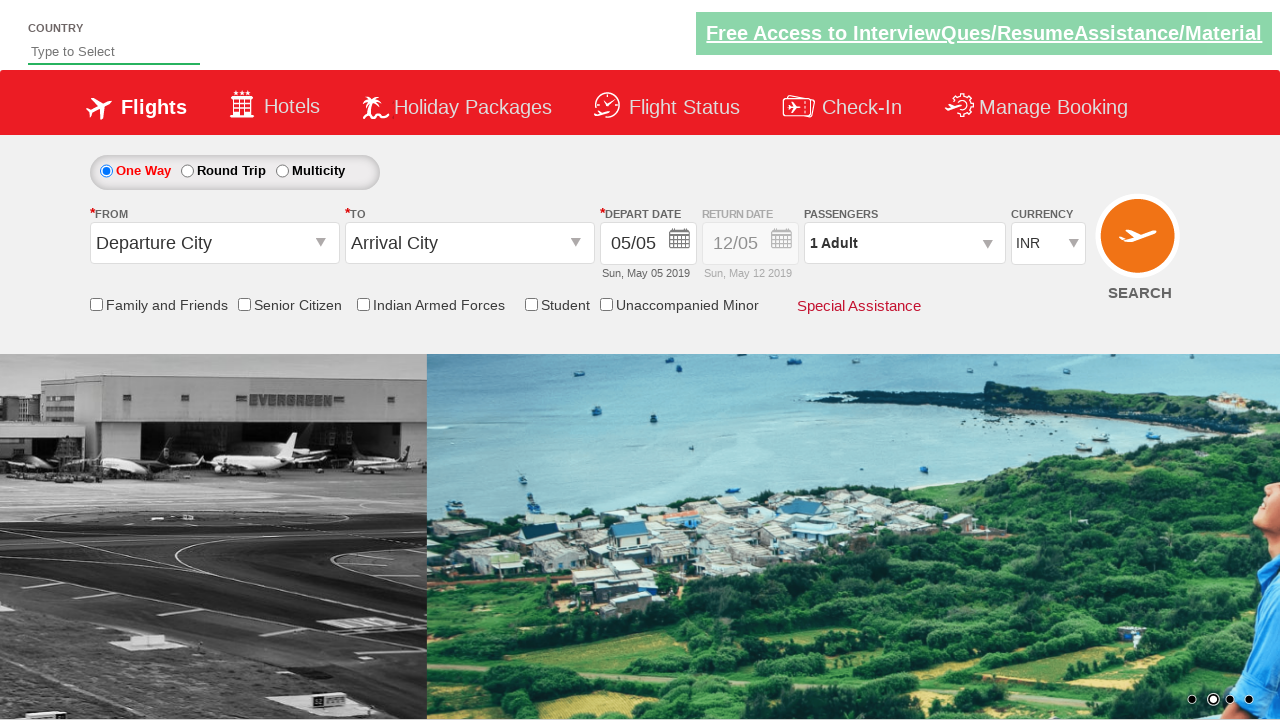

Located all checkboxes on the dropdown practice page
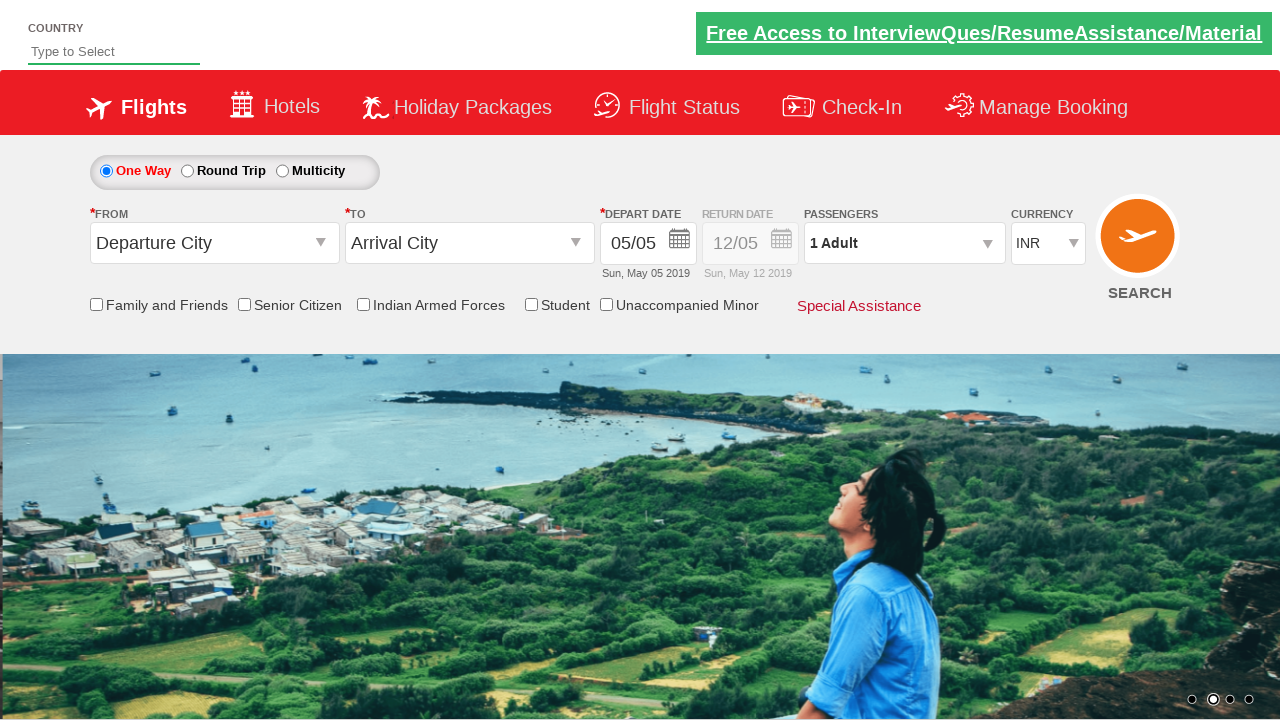

Clicked checkbox 1 at (96, 304) on input[type='checkbox'] >> nth=1
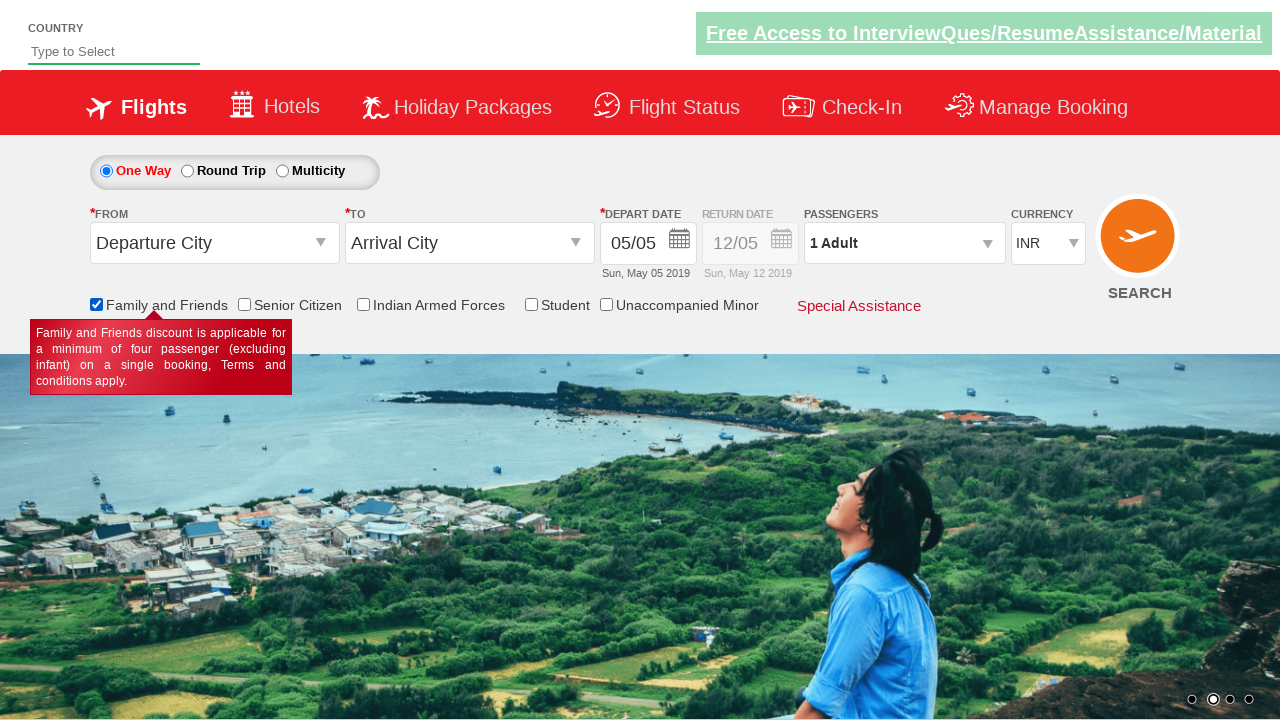

Verified checkbox 1 is selected
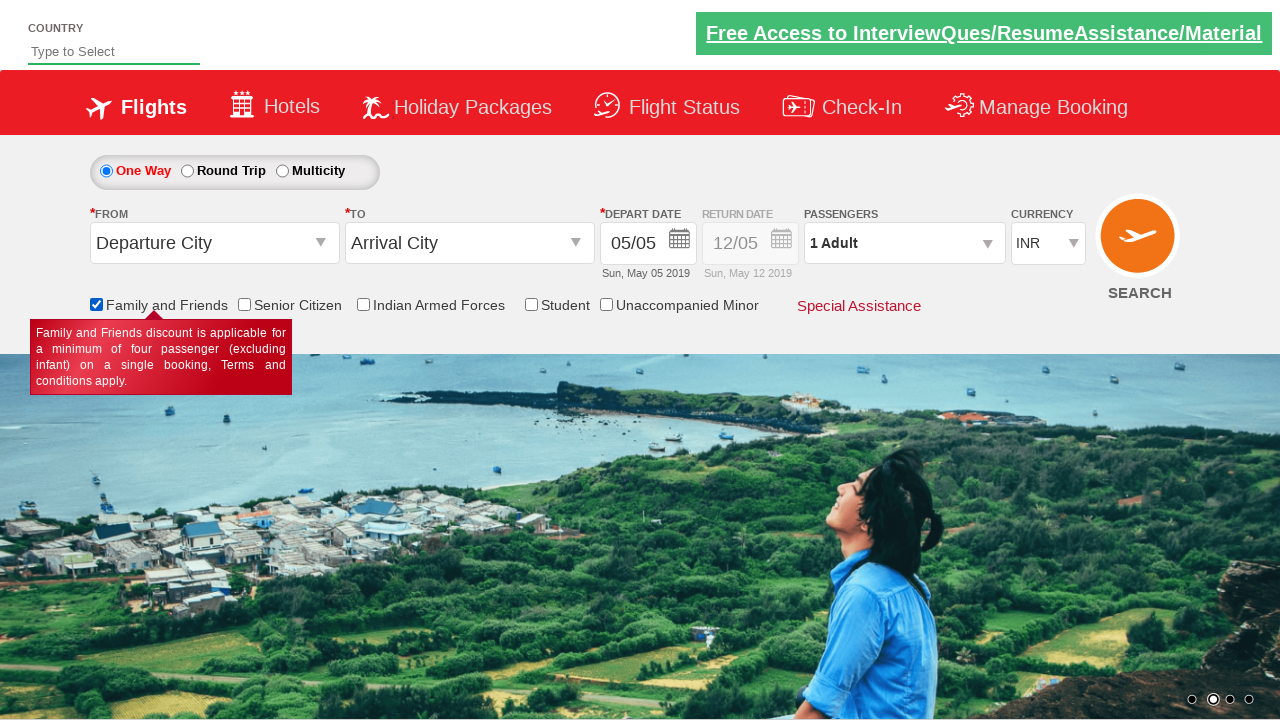

Clicked checkbox 2 at (244, 304) on input[type='checkbox'] >> nth=2
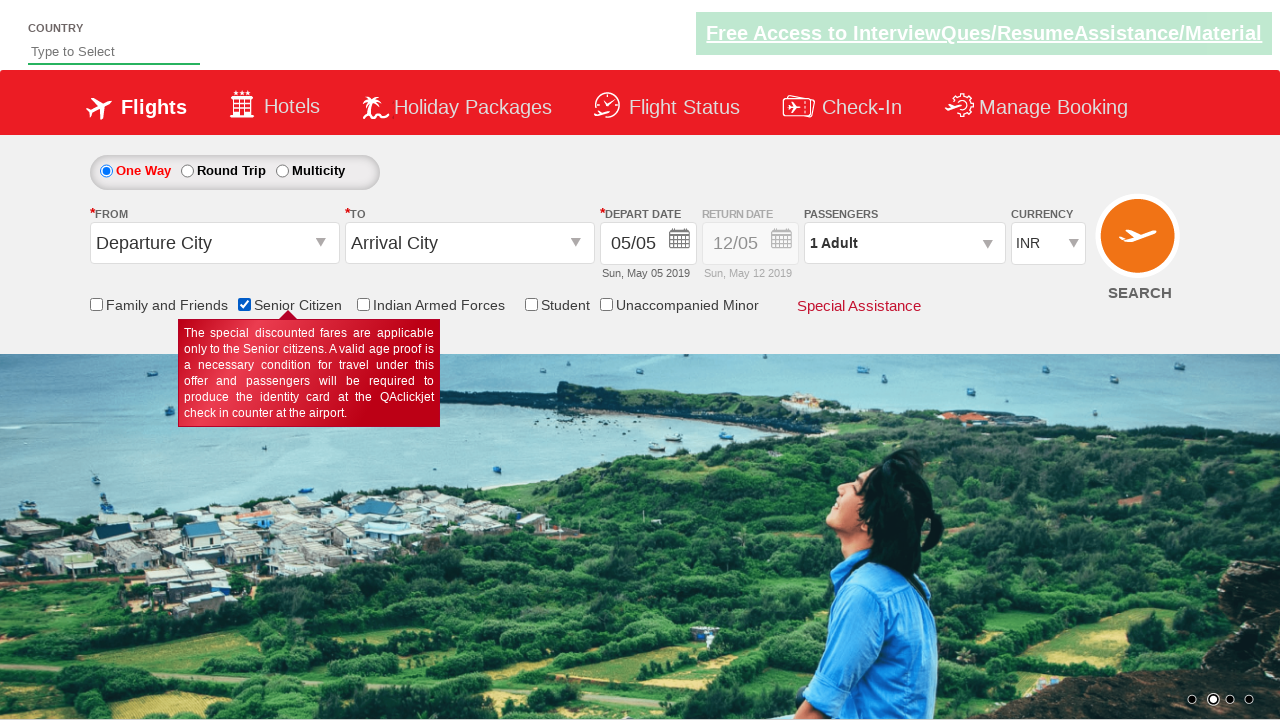

Verified checkbox 2 is selected
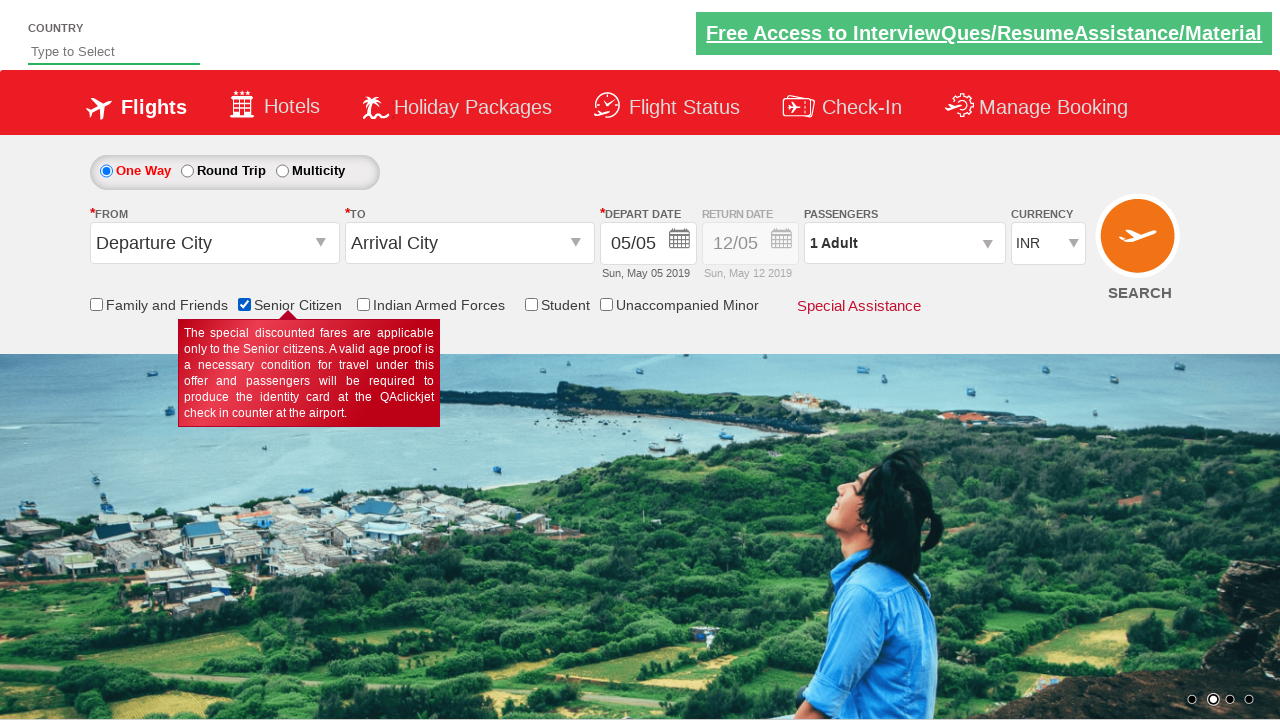

Clicked checkbox 3 at (363, 304) on input[type='checkbox'] >> nth=3
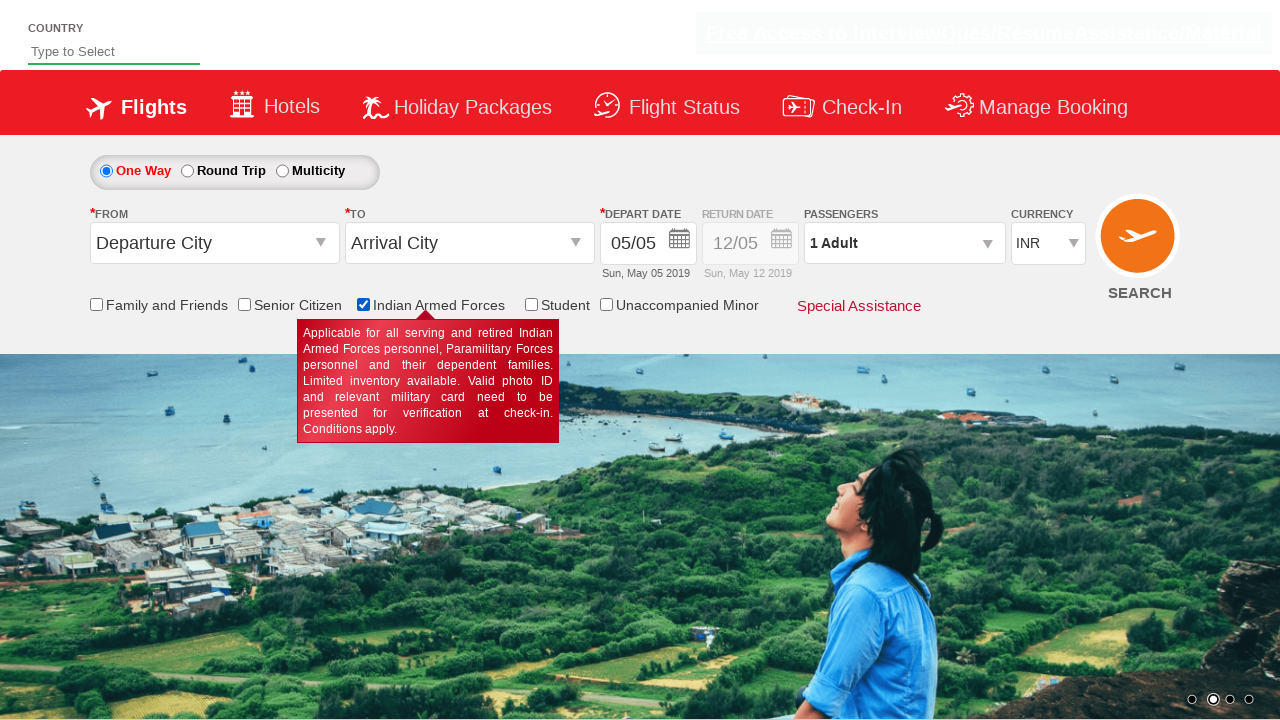

Verified checkbox 3 is selected
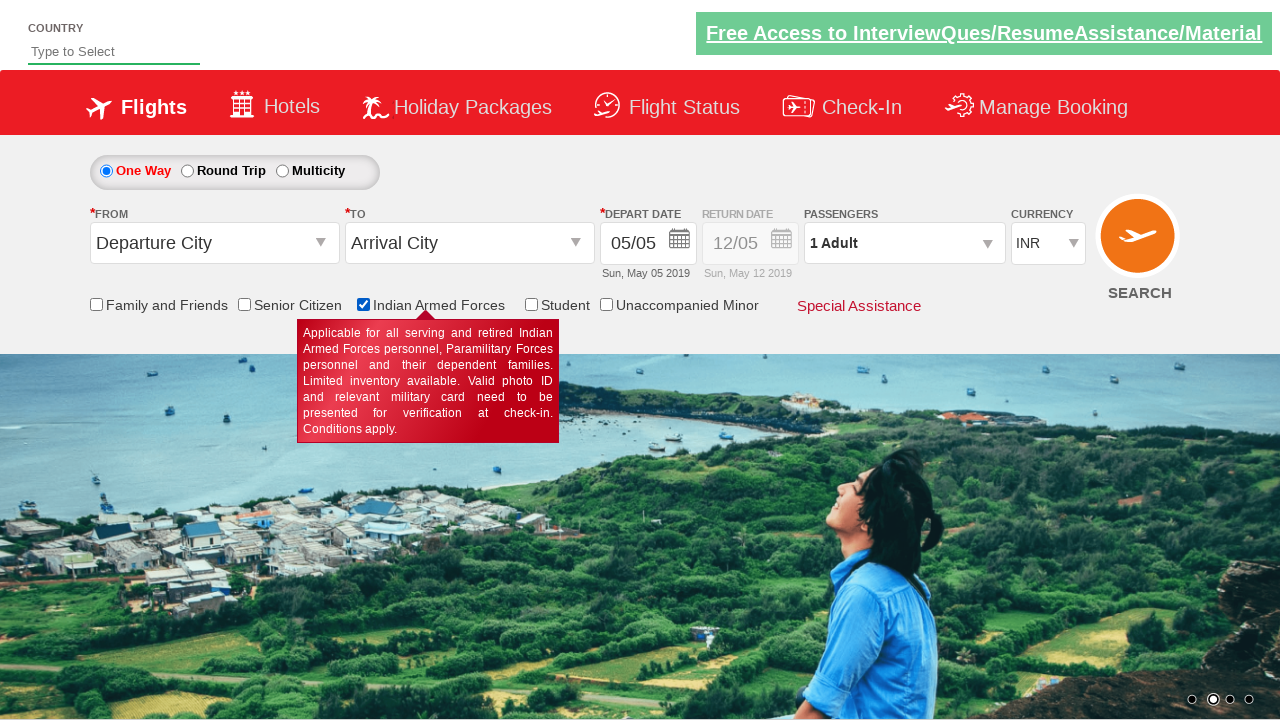

Clicked checkbox 4 at (531, 304) on input[type='checkbox'] >> nth=4
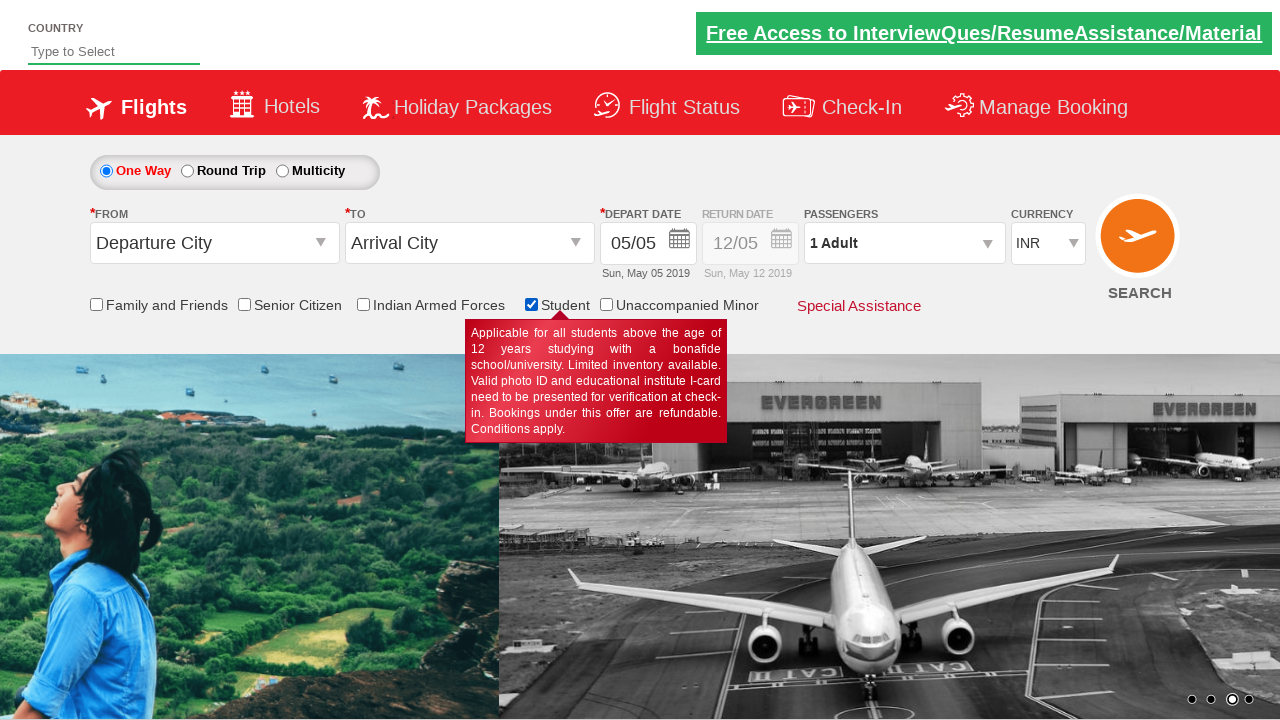

Verified checkbox 4 is selected
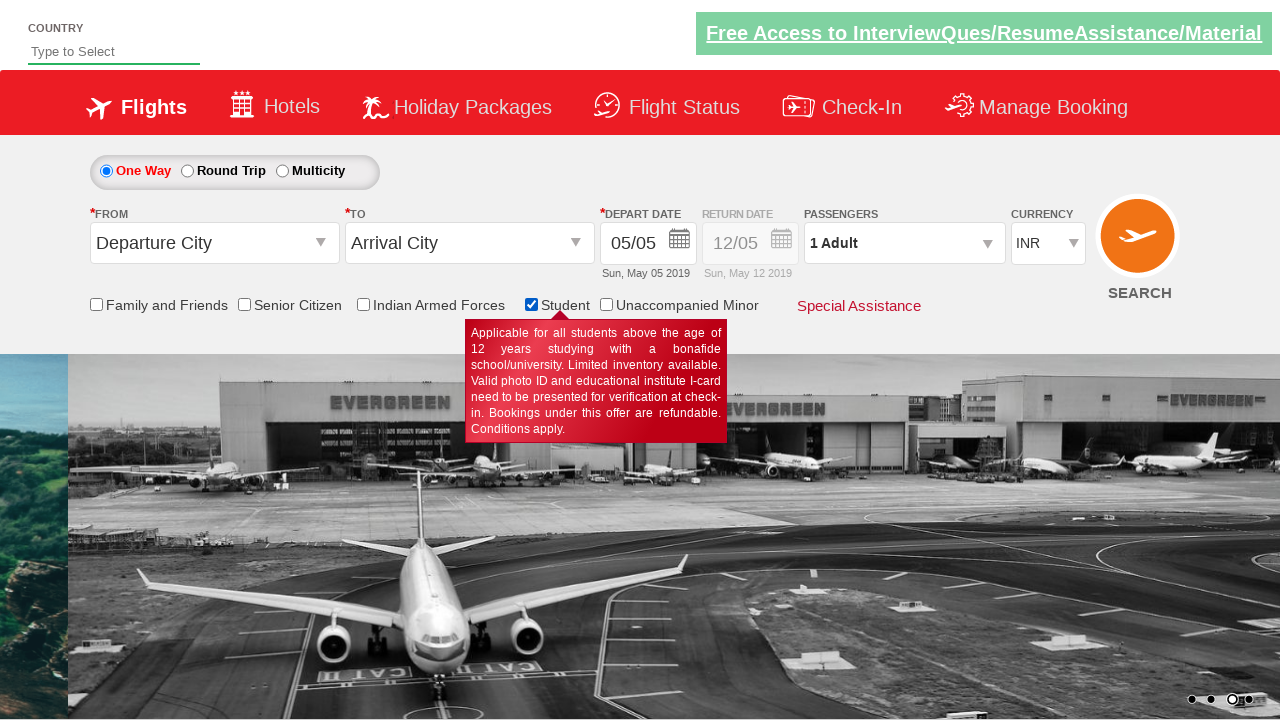

Clicked checkbox 5 at (606, 304) on input[type='checkbox'] >> nth=5
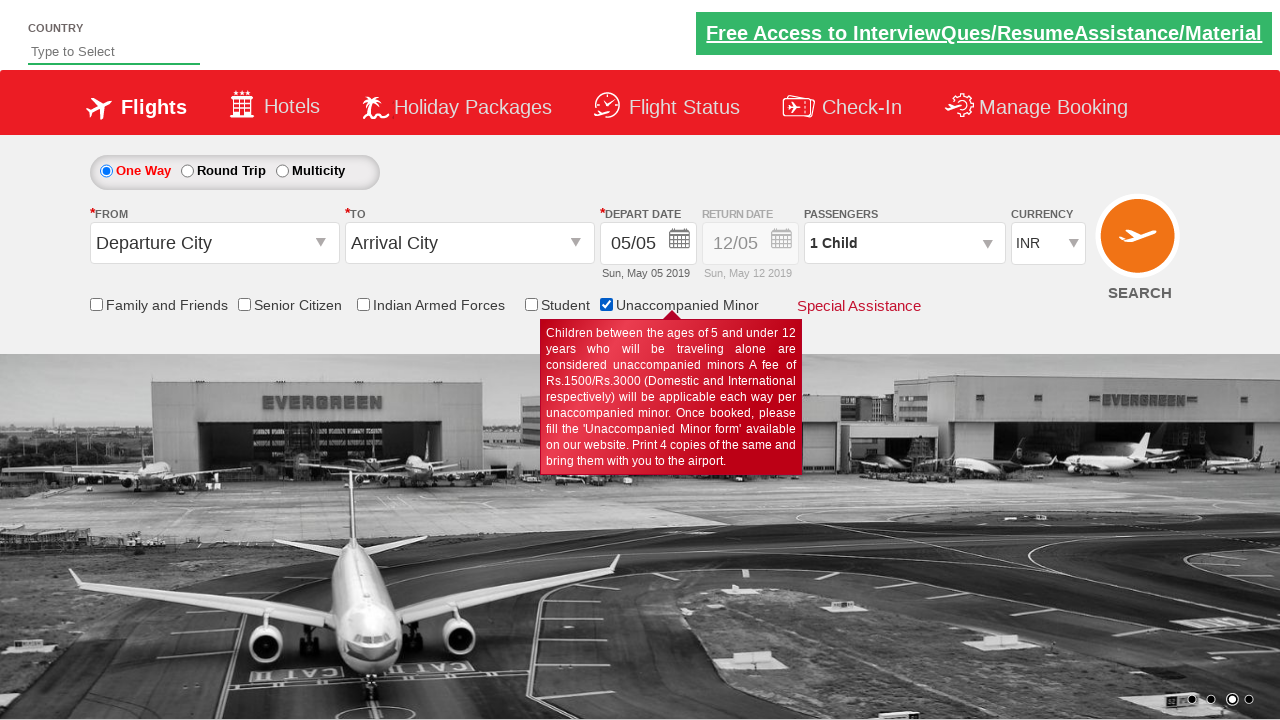

Verified checkbox 5 is selected
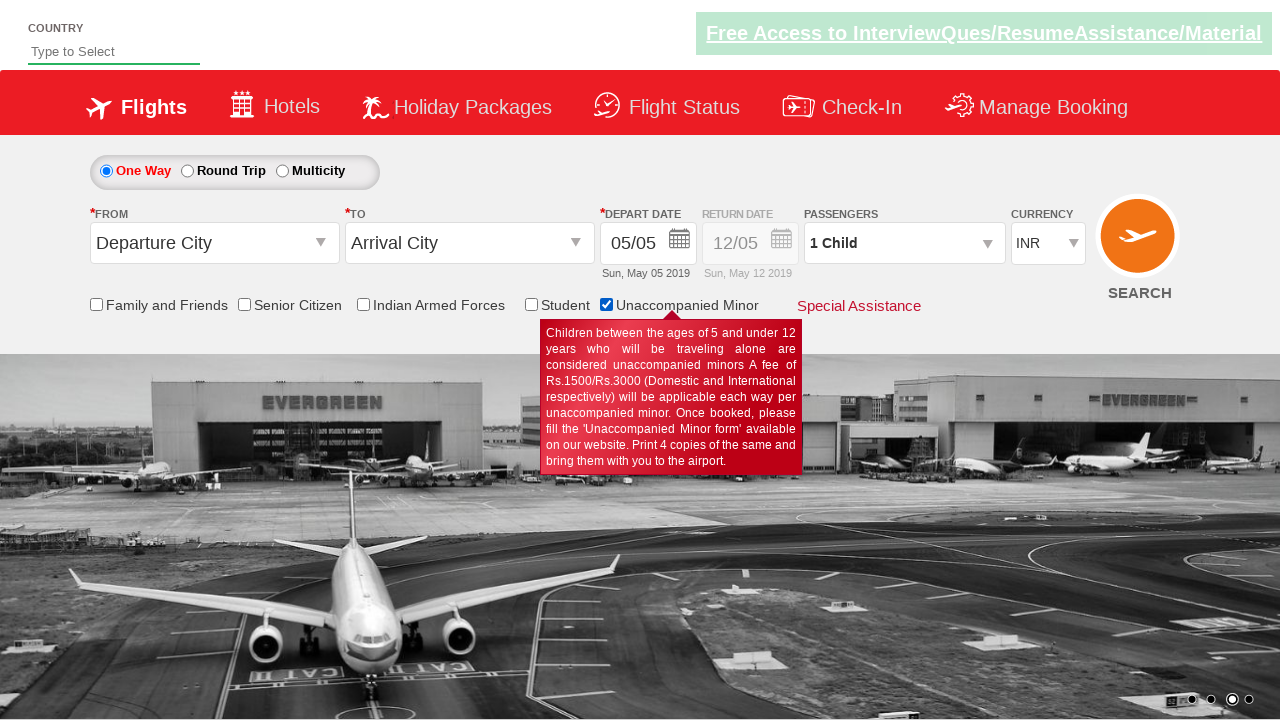

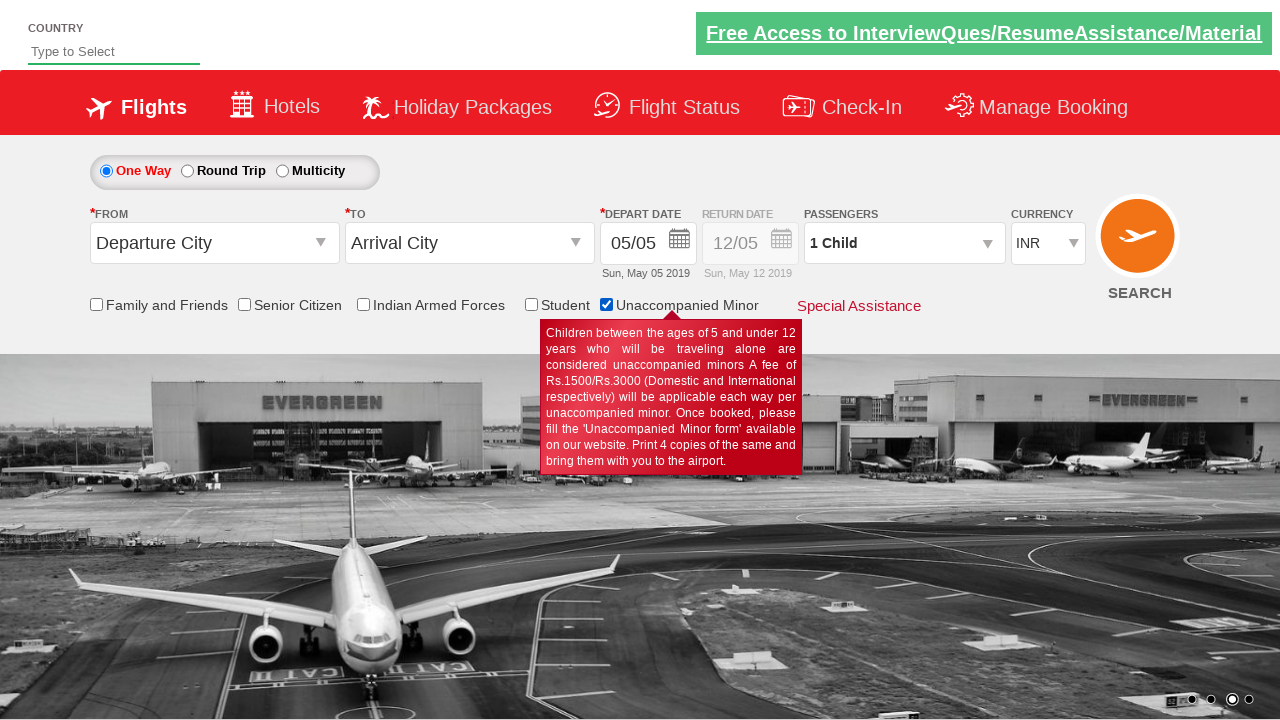